Navigates to the World Clock page and verifies that the world clock table contains city entries by checking that table rows are present and visible.

Starting URL: http://www.timeanddate.com/worldclock/

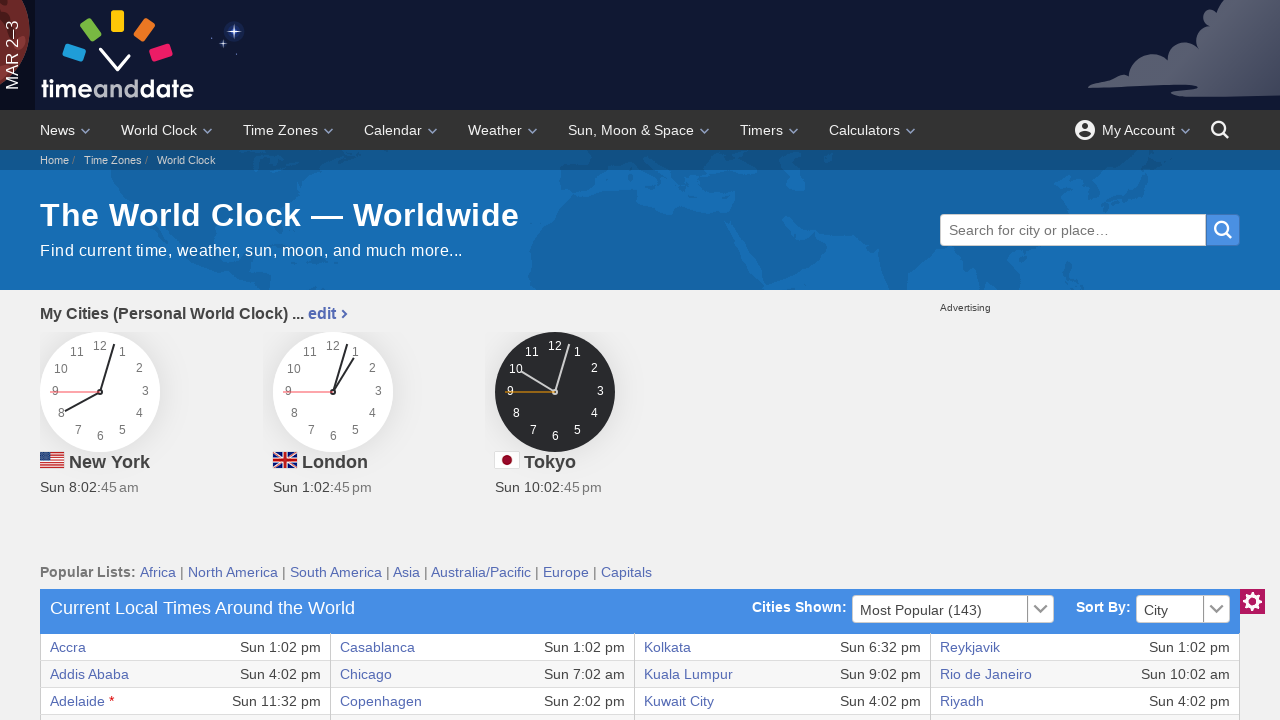

Navigated to World Clock page
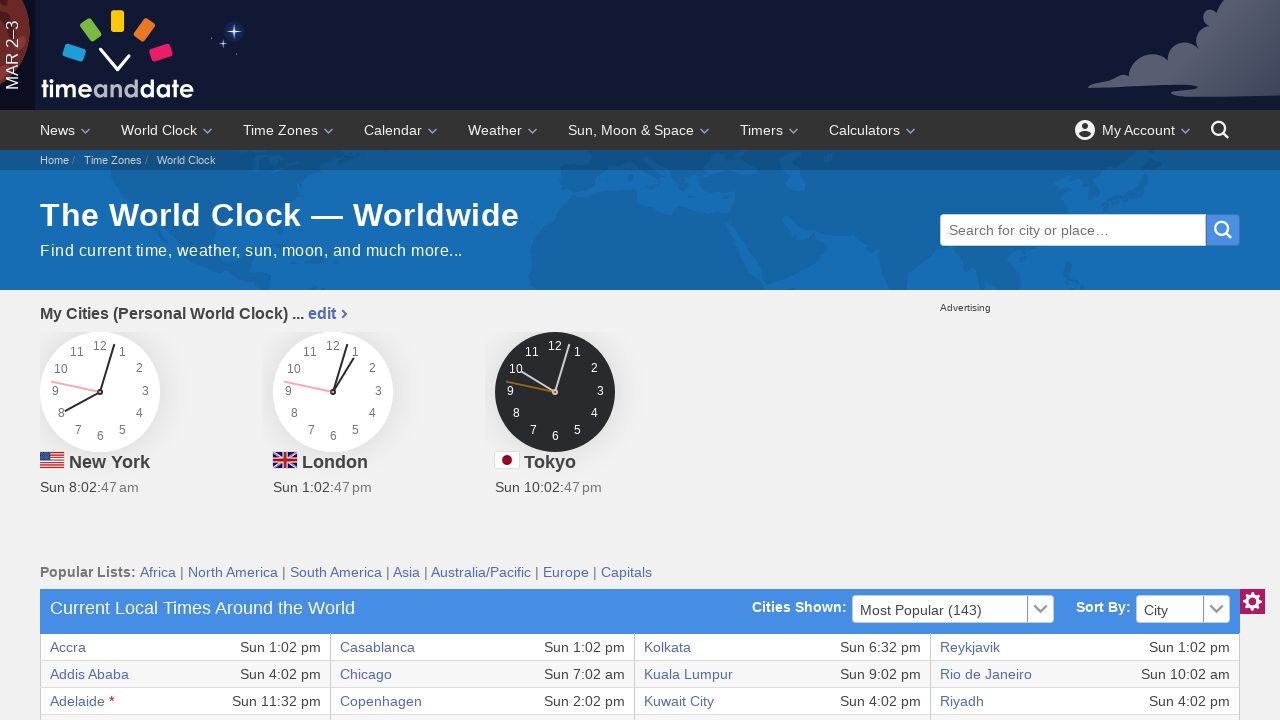

World clock table rows loaded
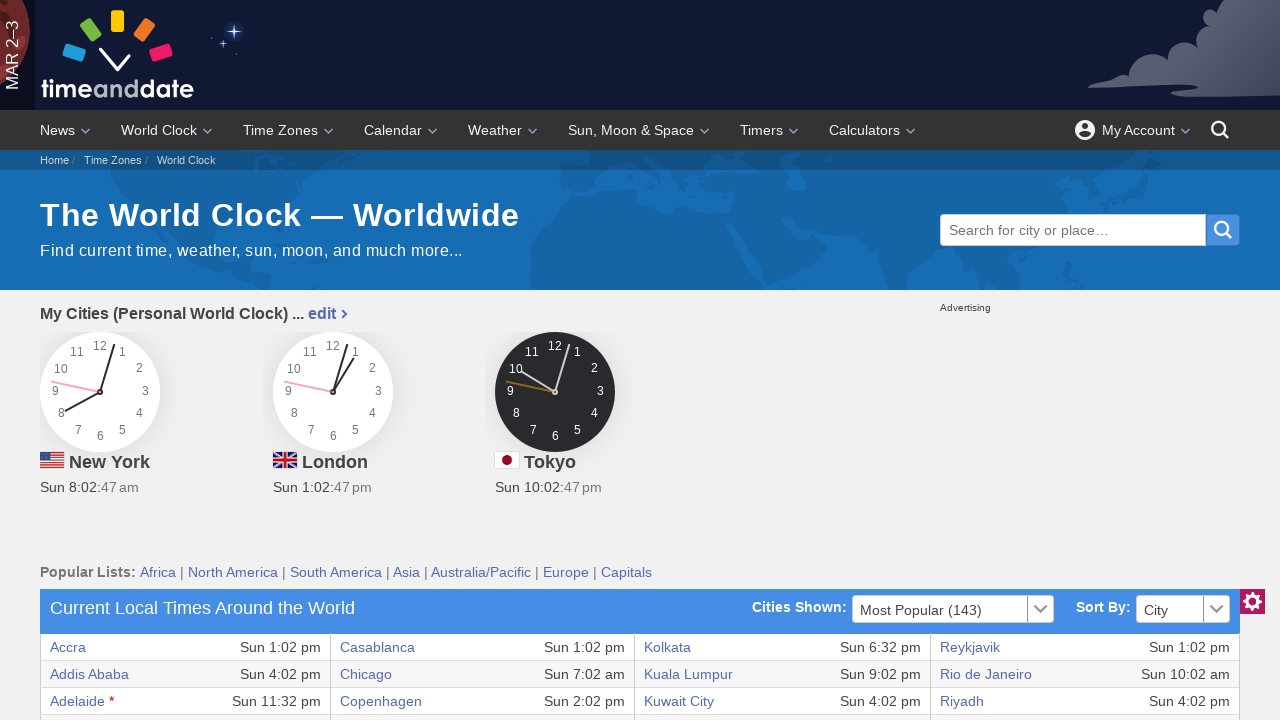

Verified first city entry in world clock table is visible
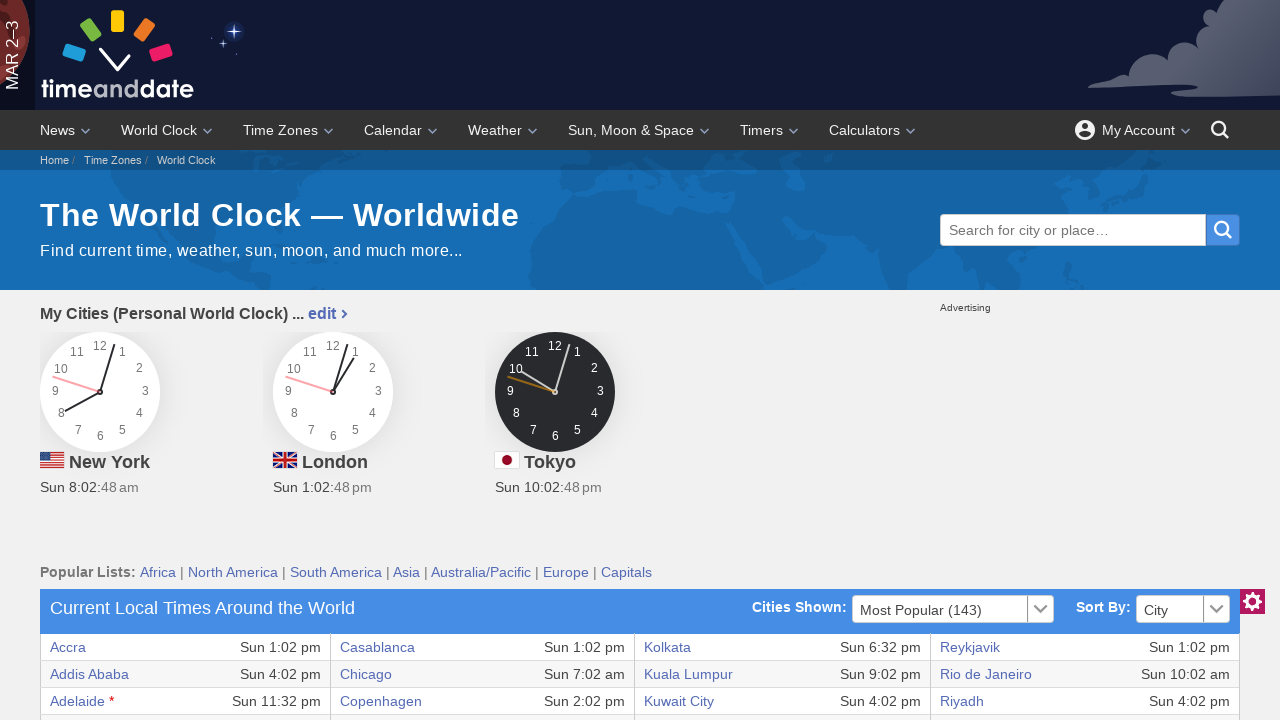

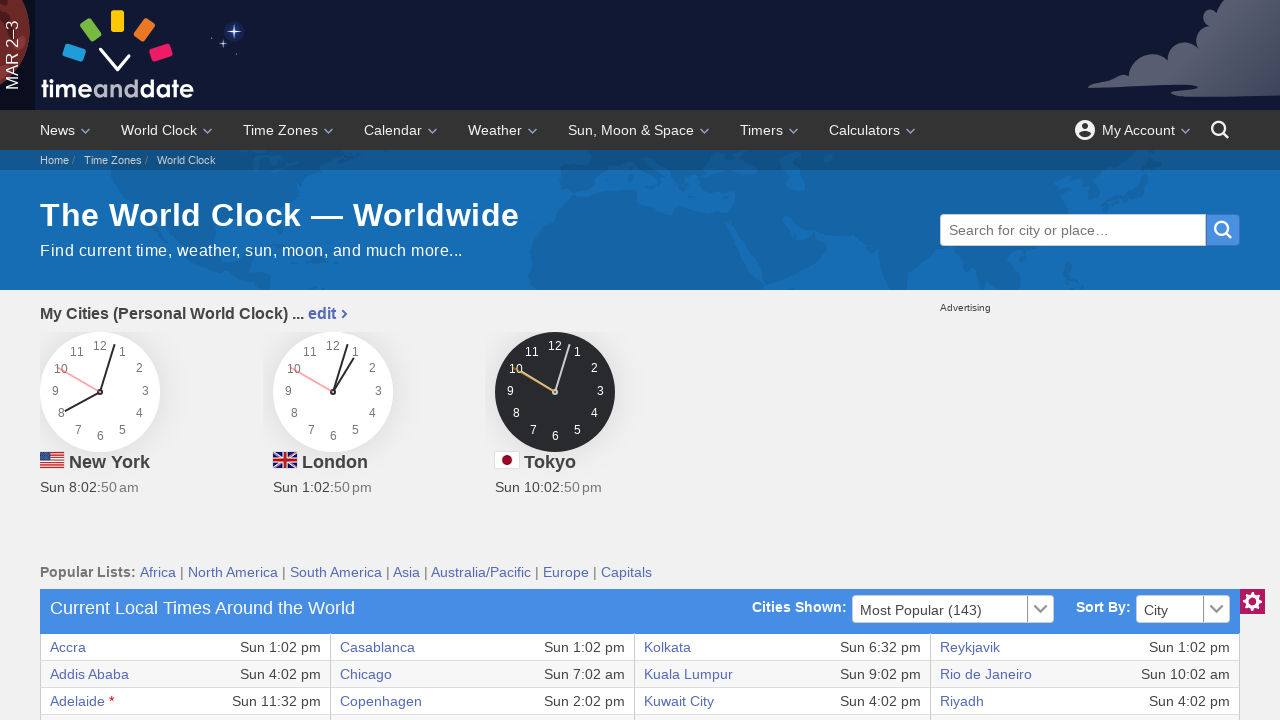